Tests navigation through the Heroku test app by clicking on the shifting content link, then the menu link, and verifying menu items are present

Starting URL: https://the-internet.herokuapp.com/

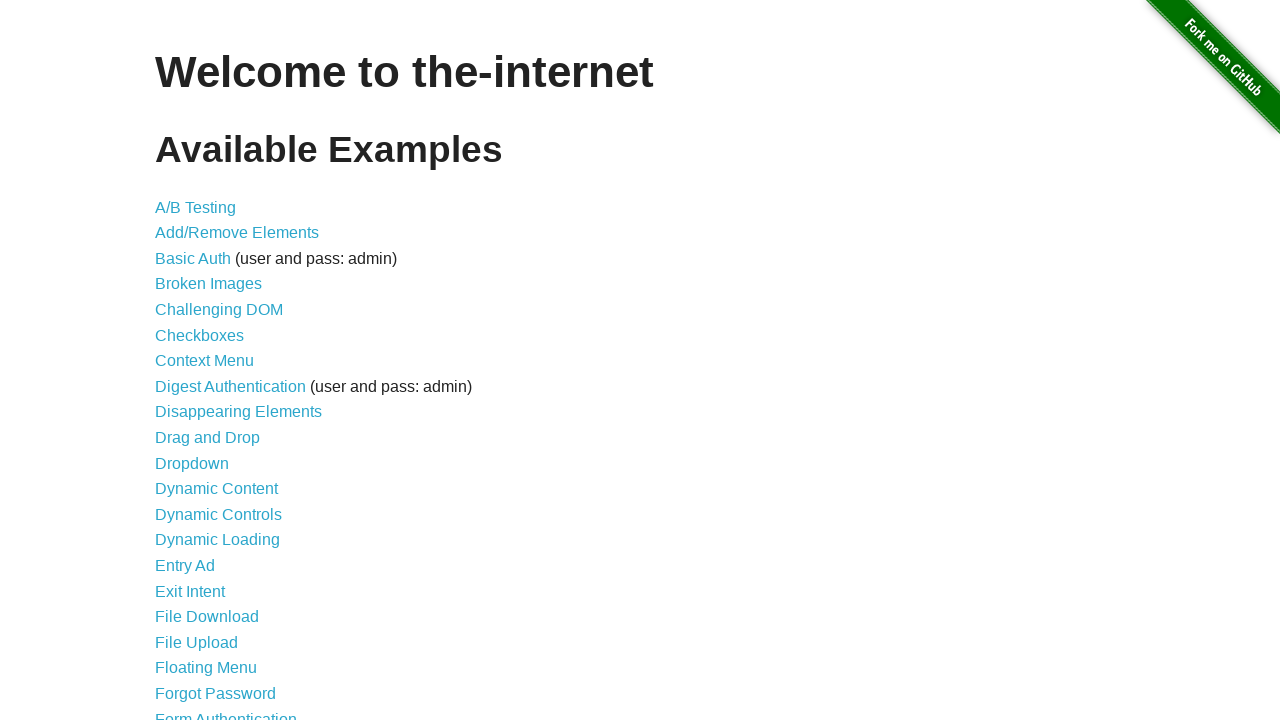

Clicked on the shifting content link at (212, 523) on a[href='/shifting_content']
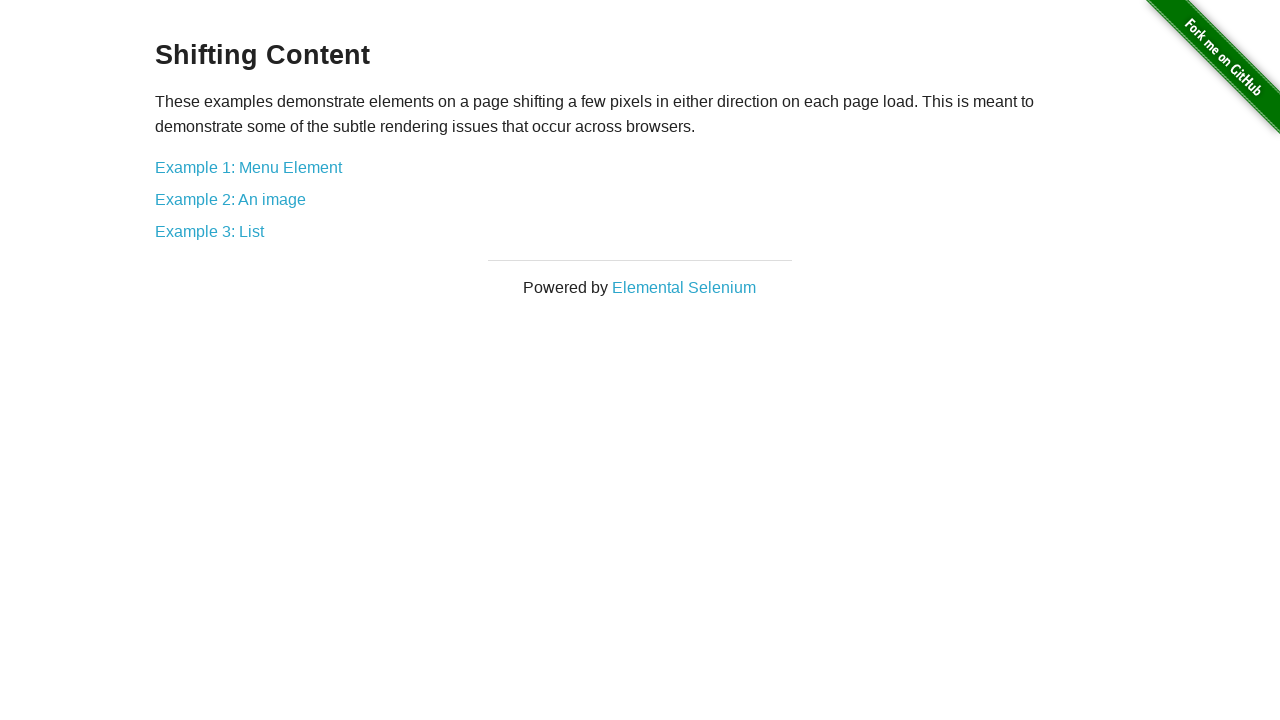

Clicked on the menu link at (248, 167) on a[href='/shifting_content/menu']
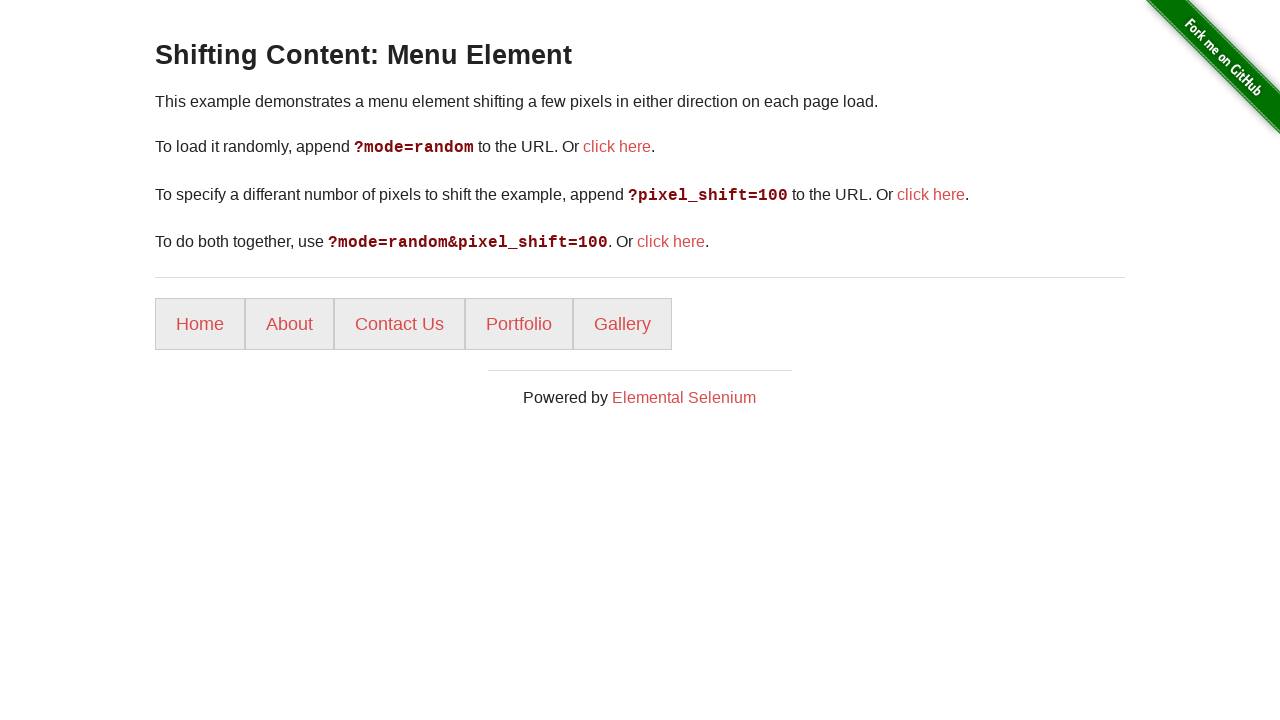

Menu items are now visible
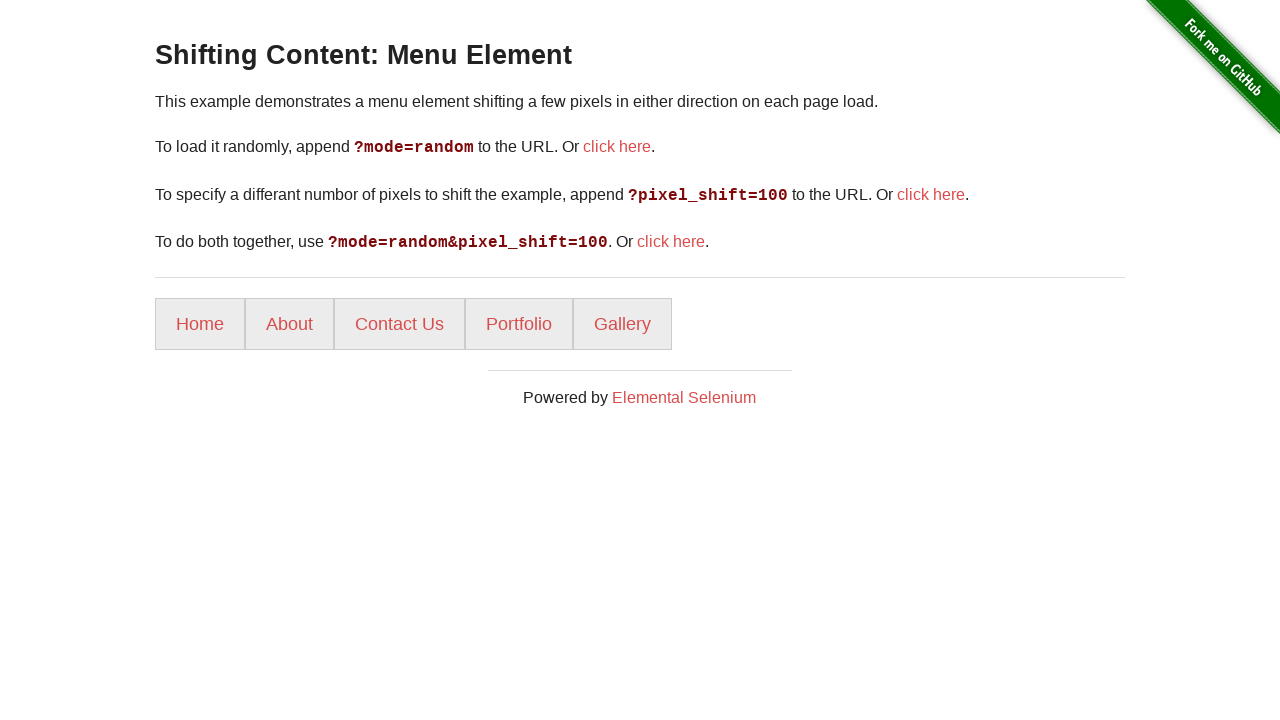

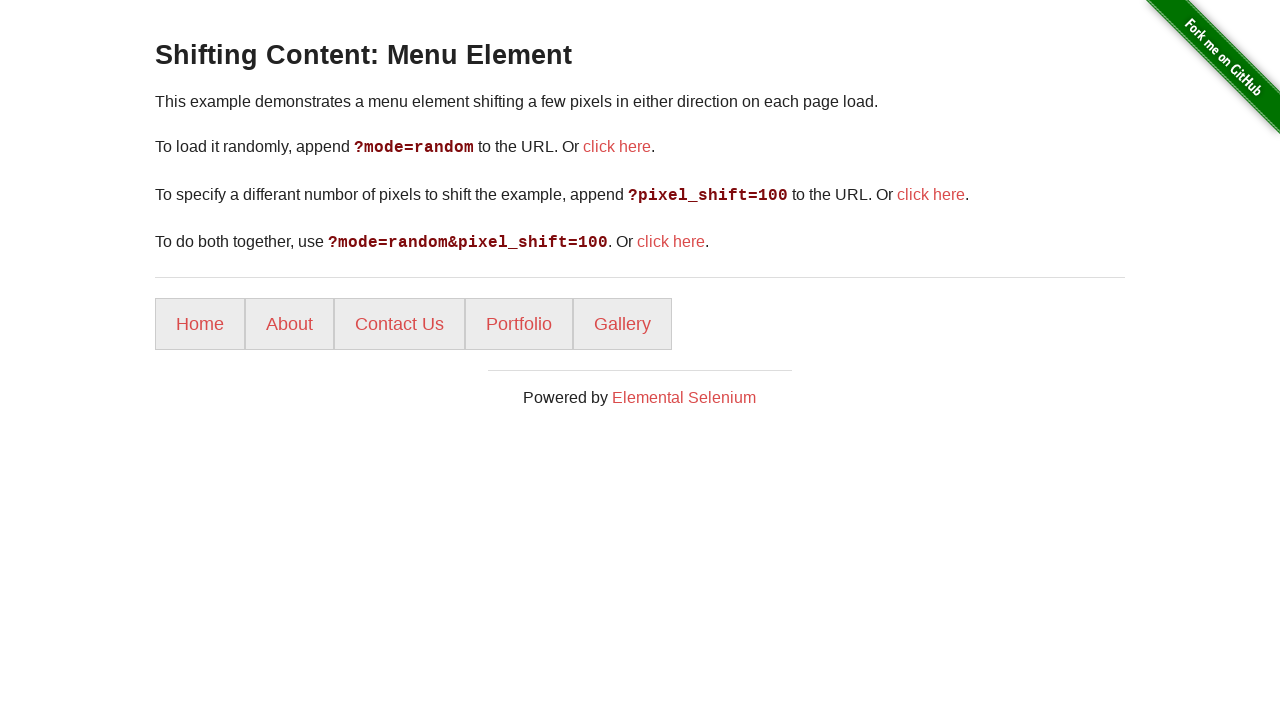